Tests drag and drop functionality by dragging an element from one container to another on a demo page

Starting URL: https://grotechminds.com/drag-and-drop/

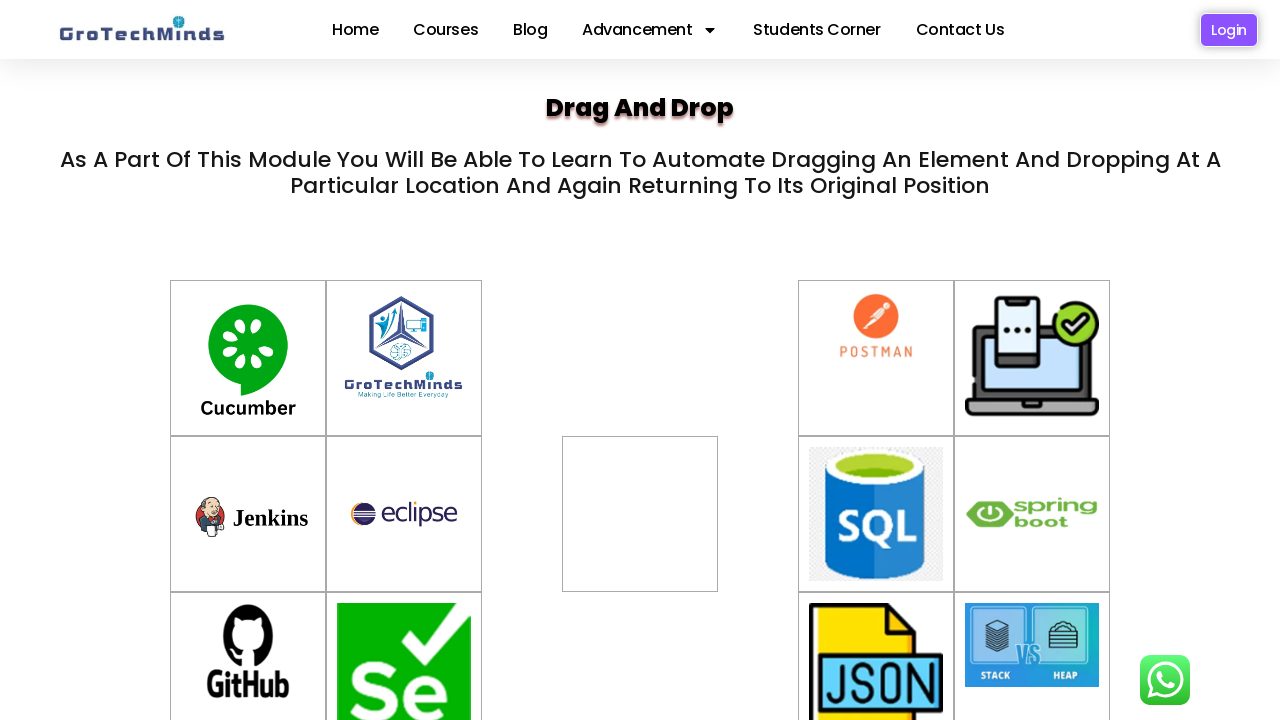

Waited for draggable element #container-10 to be visible
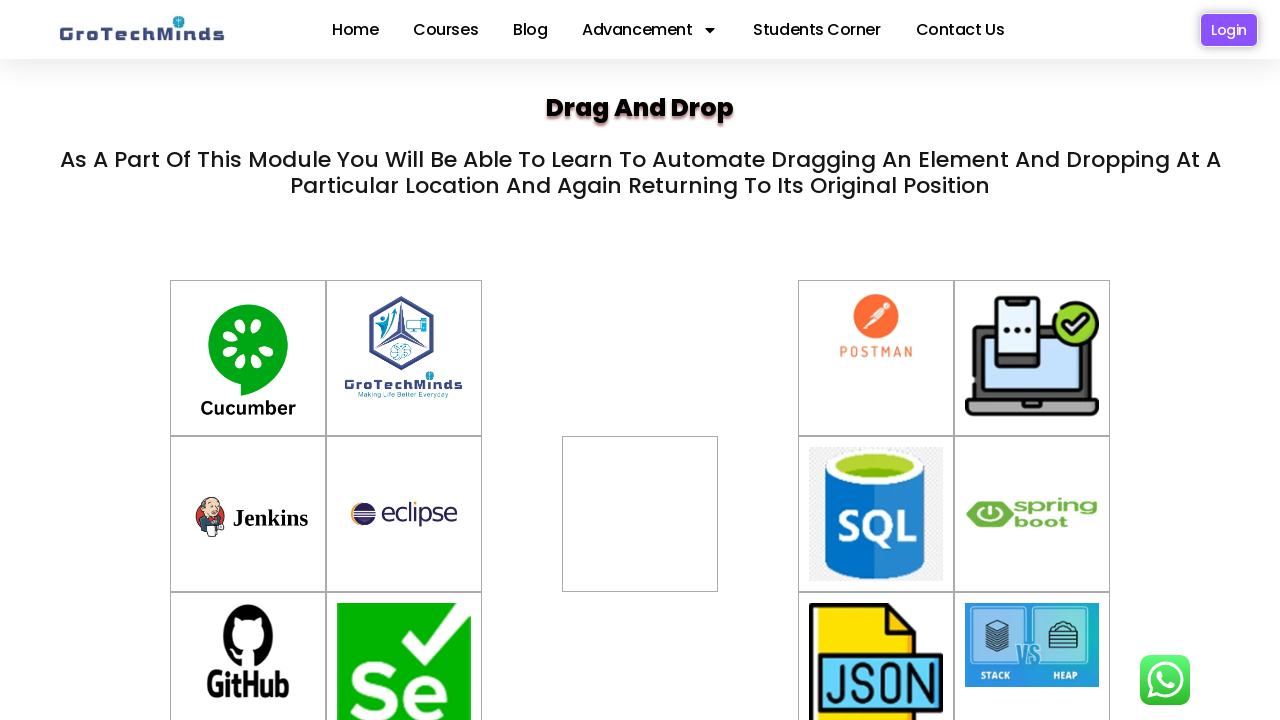

Waited for drop target element #div2 to be visible
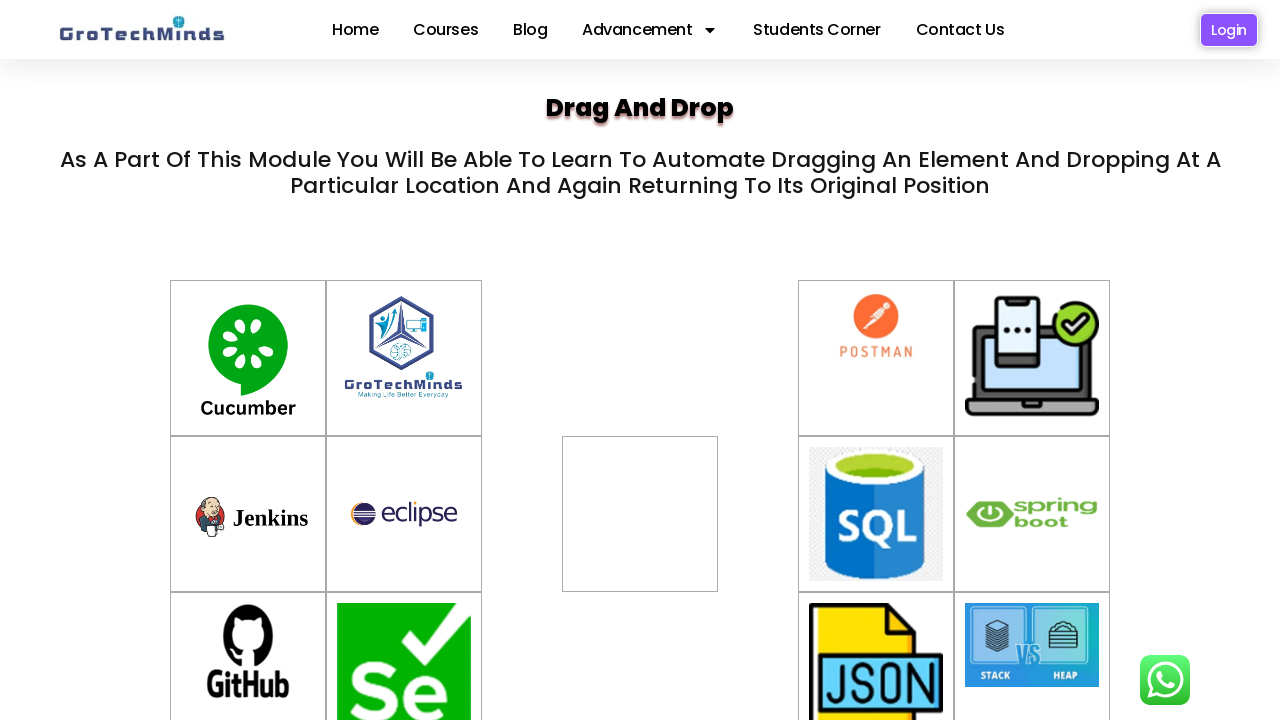

Dragged element from #container-10 to #div2 at (640, 487)
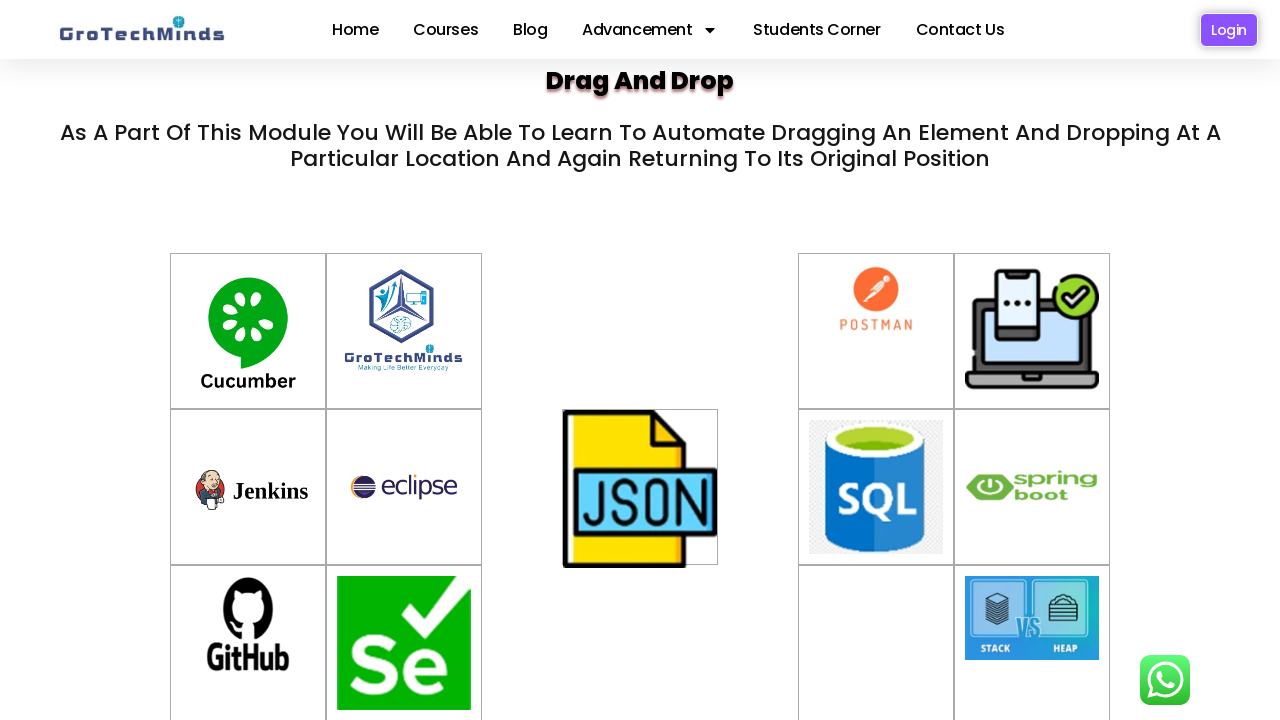

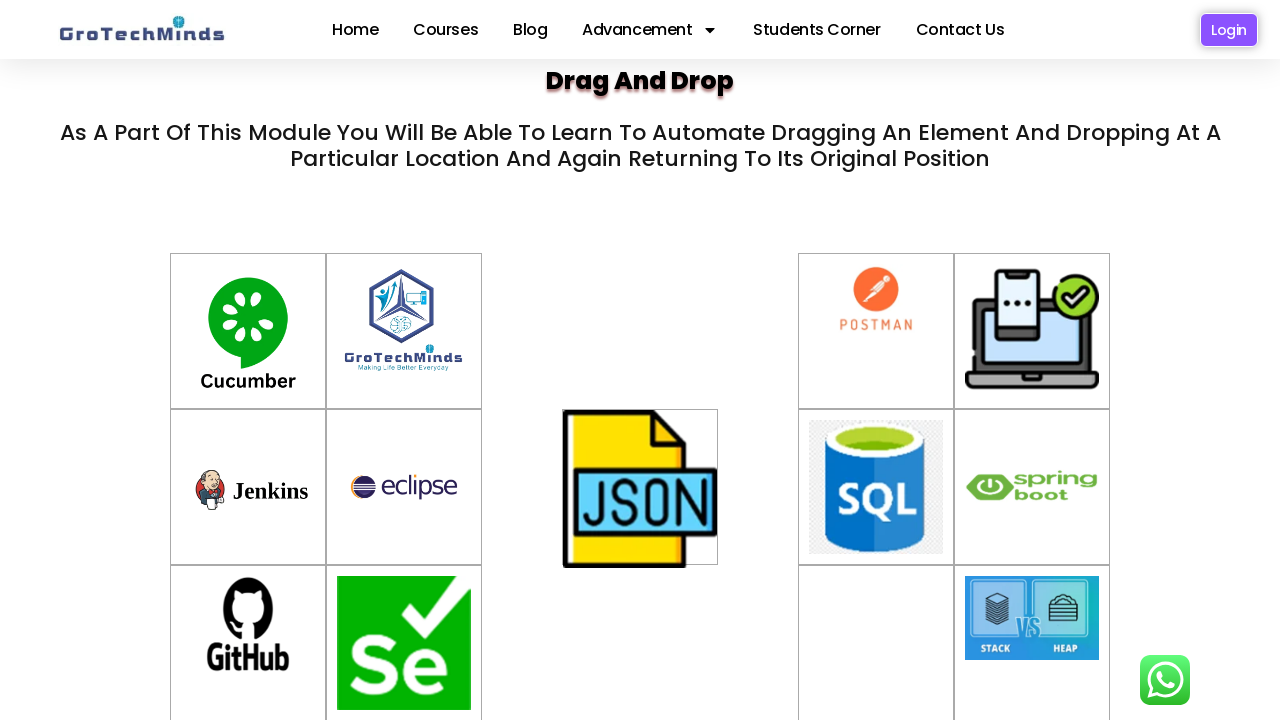